Selects all checkboxes on the page that are not already selected

Starting URL: https://seleniumbase.io/demo_page

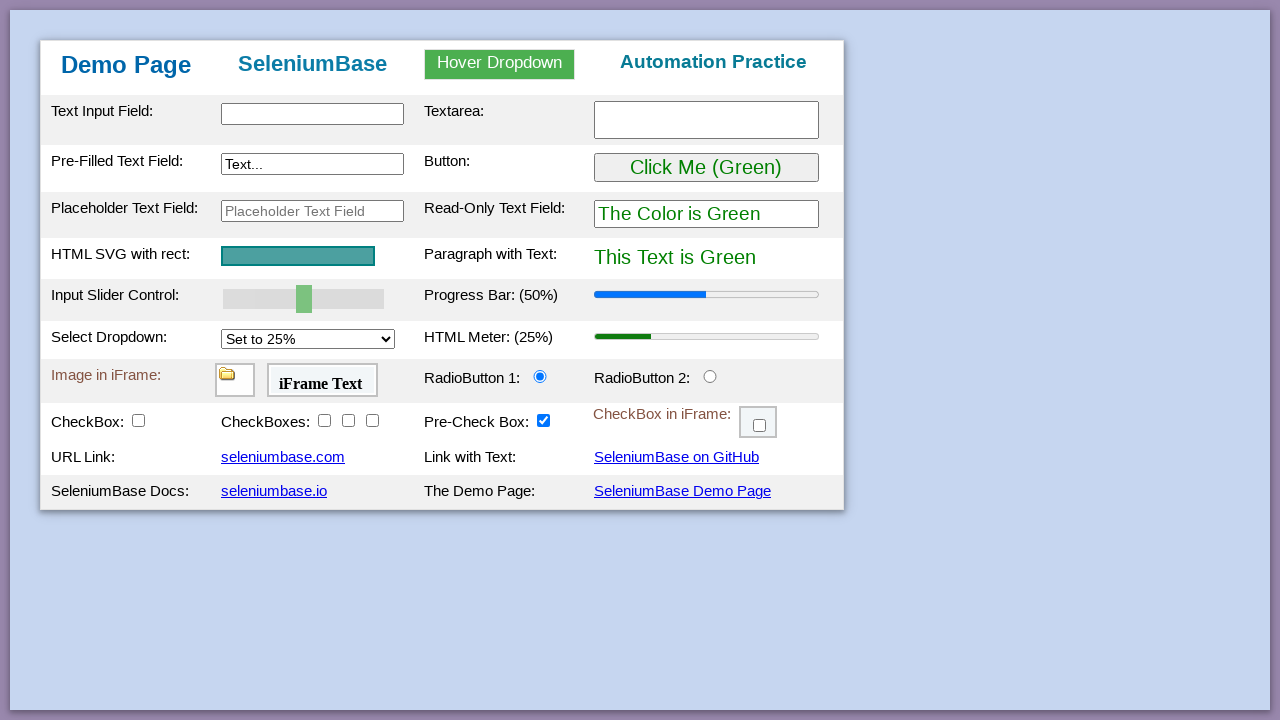

Located all checkboxes with id starting with 'checkBox'
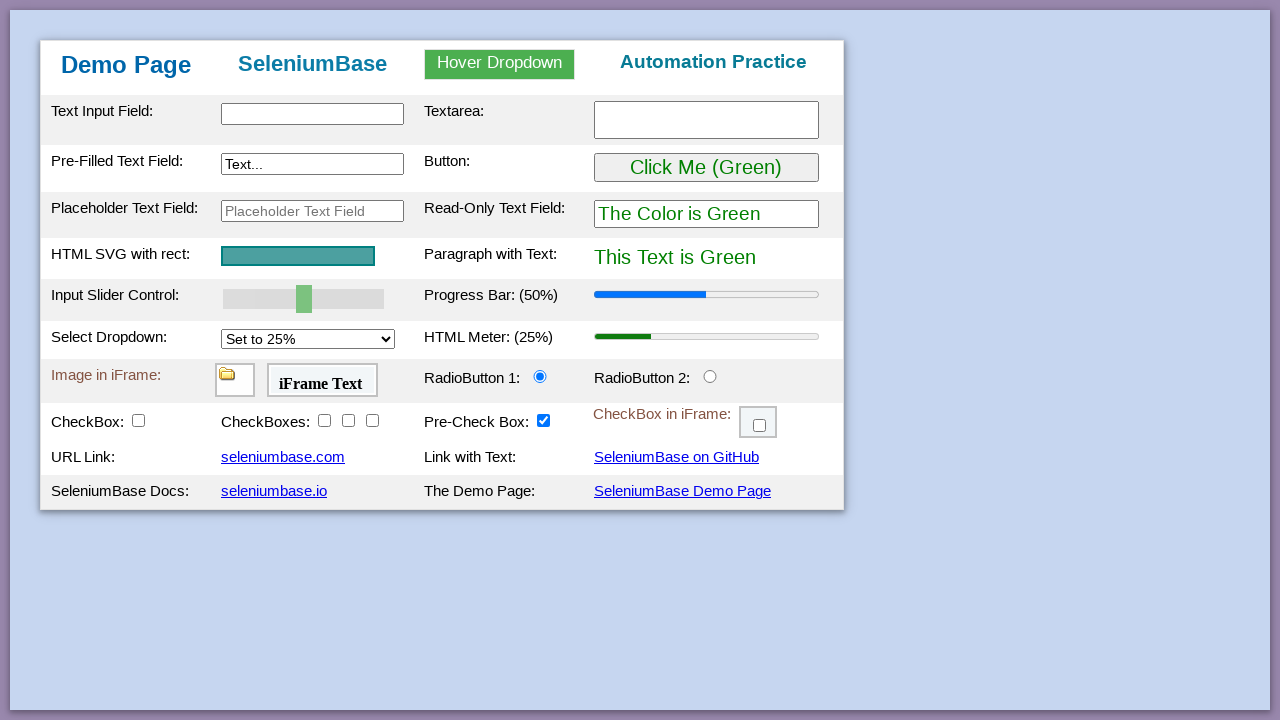

Clicked an unchecked checkbox to select it at (138, 420) on [id^='checkBox'] >> nth=0
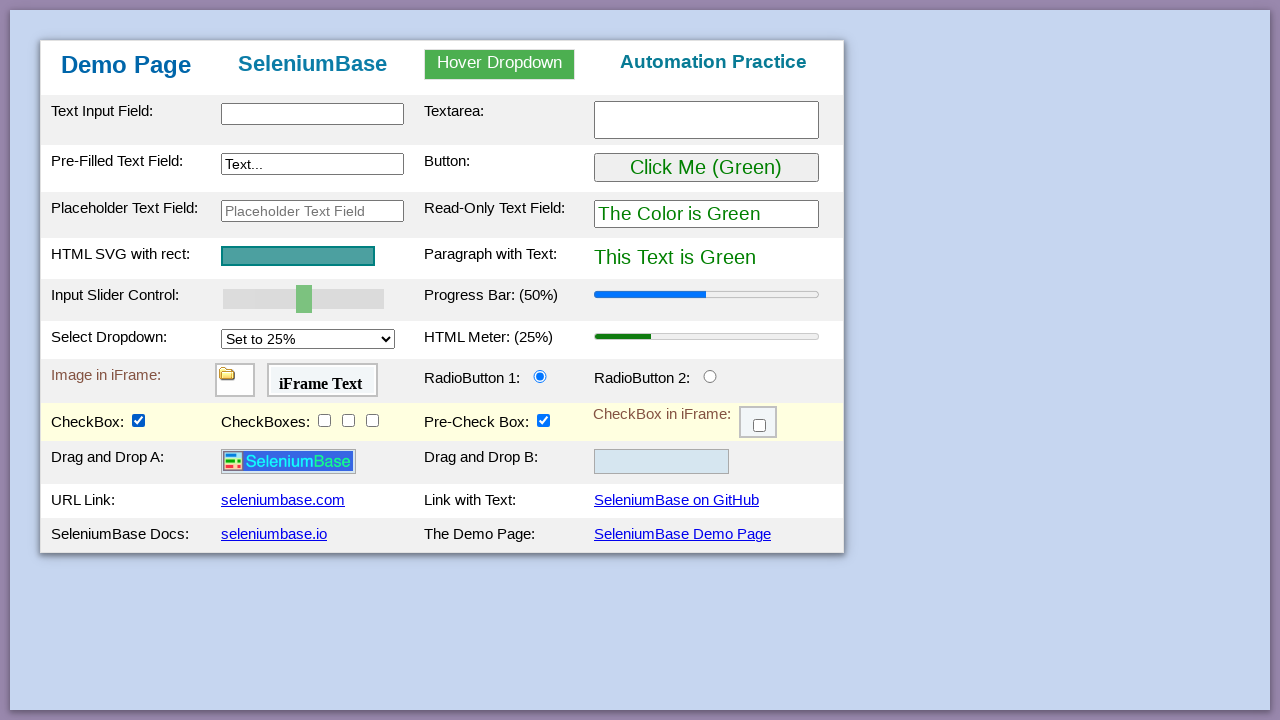

Clicked an unchecked checkbox to select it at (324, 420) on [id^='checkBox'] >> nth=1
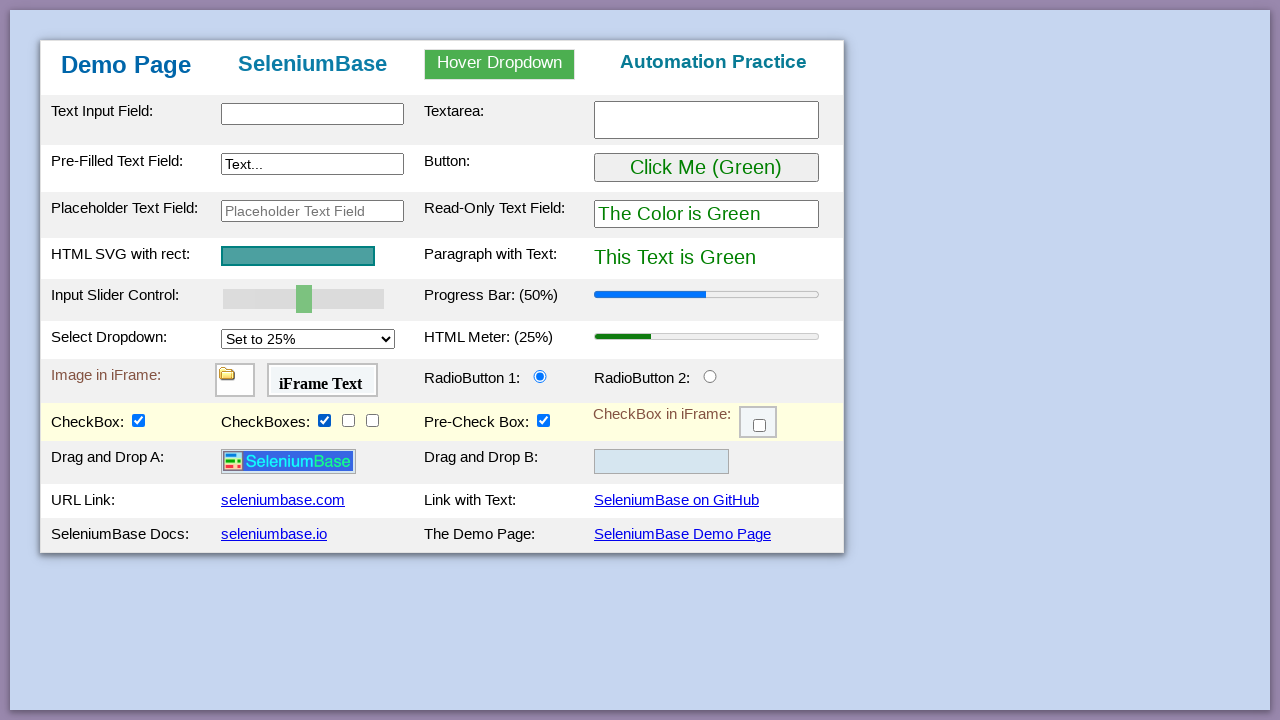

Clicked an unchecked checkbox to select it at (348, 420) on [id^='checkBox'] >> nth=2
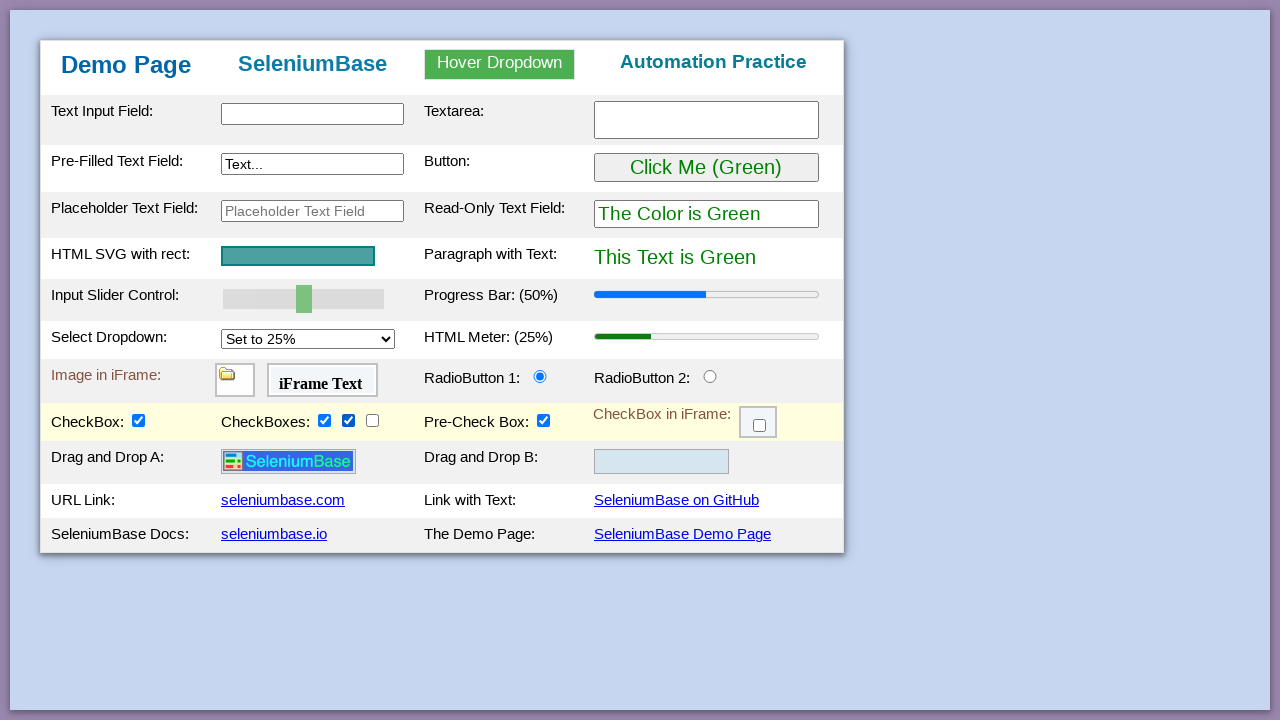

Clicked an unchecked checkbox to select it at (372, 420) on [id^='checkBox'] >> nth=3
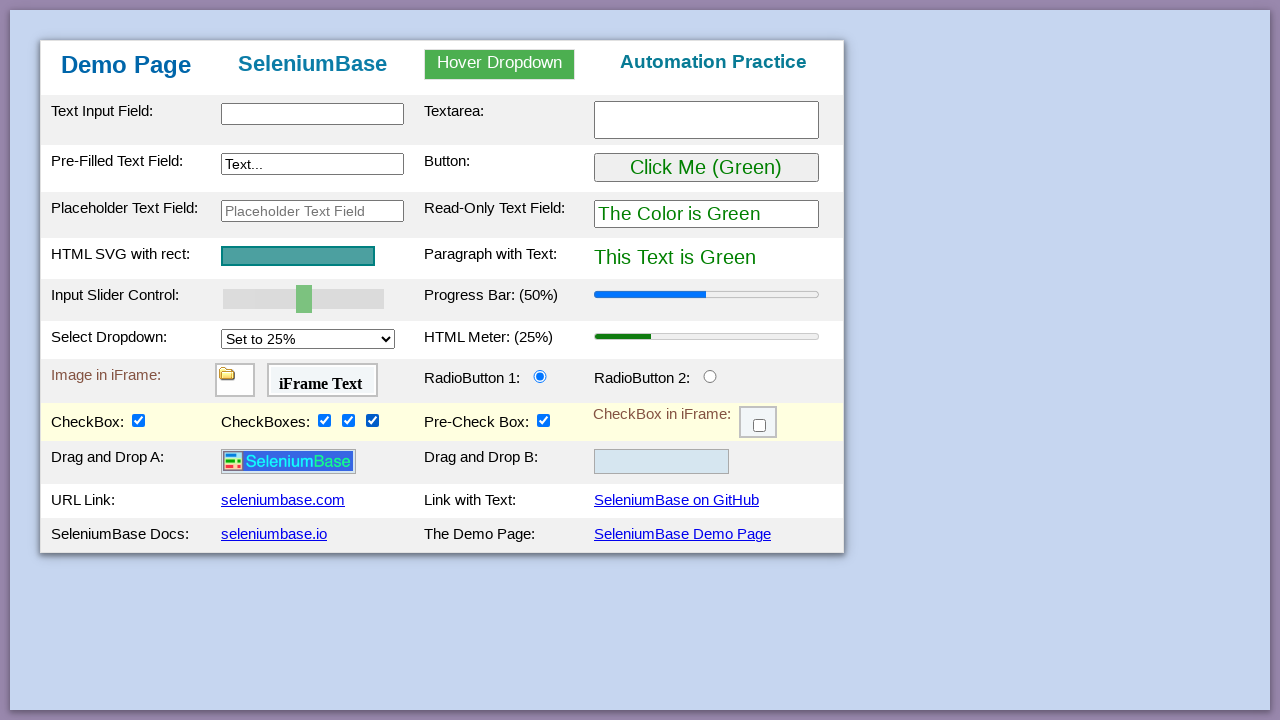

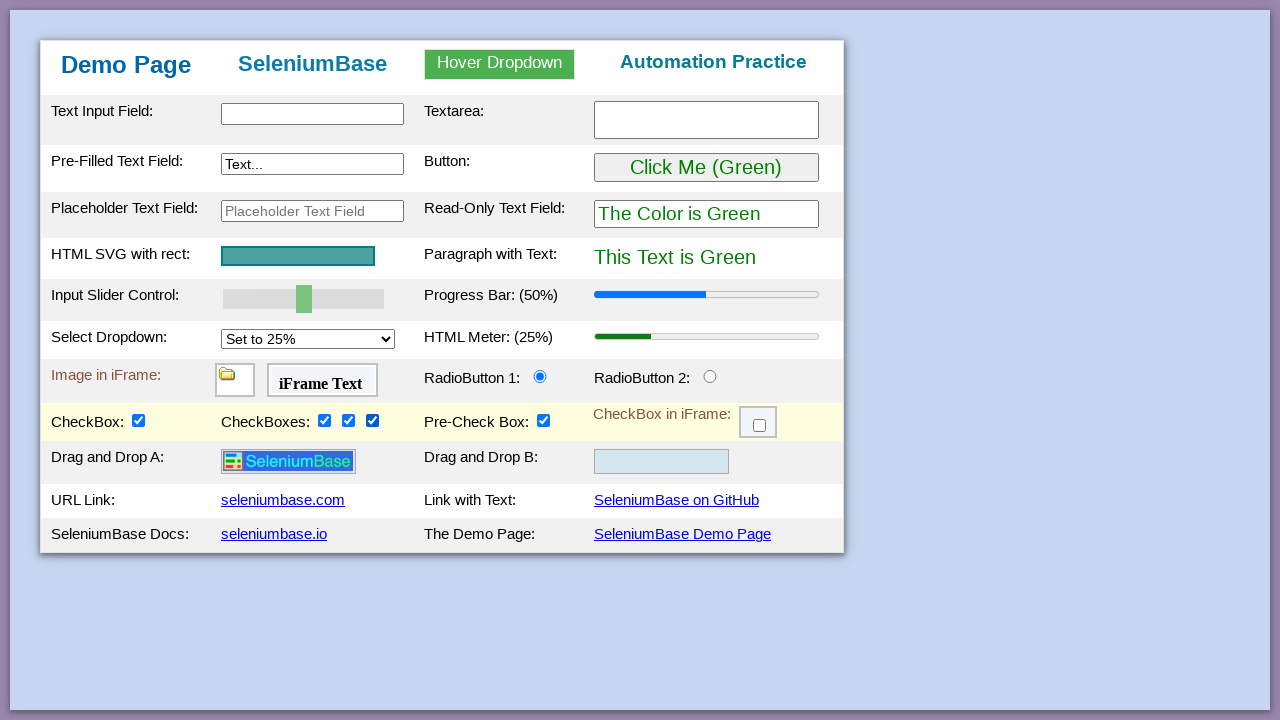